Tests adding two elements and verifying both Delete buttons appear

Starting URL: https://the-internet.herokuapp.com/

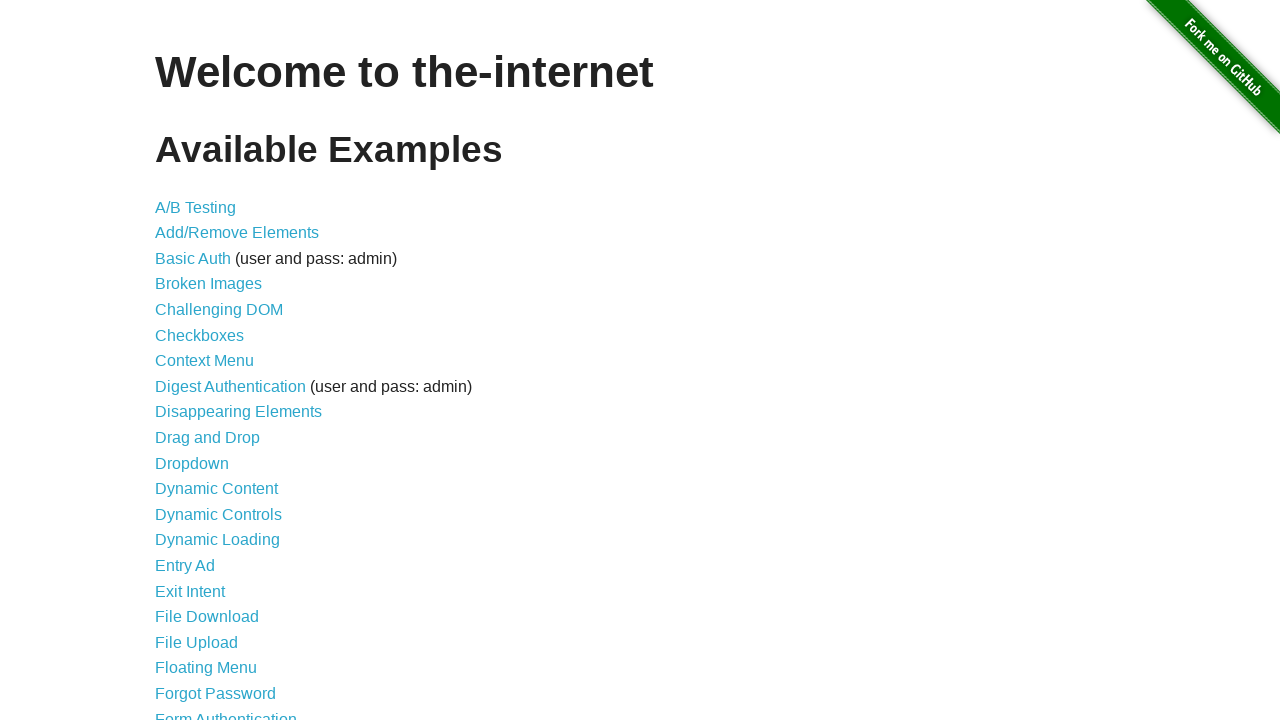

Clicked 'Add/Remove Elements' link to navigate to test page at (237, 233) on internal:role=link[name="Add/Remove Elements"i]
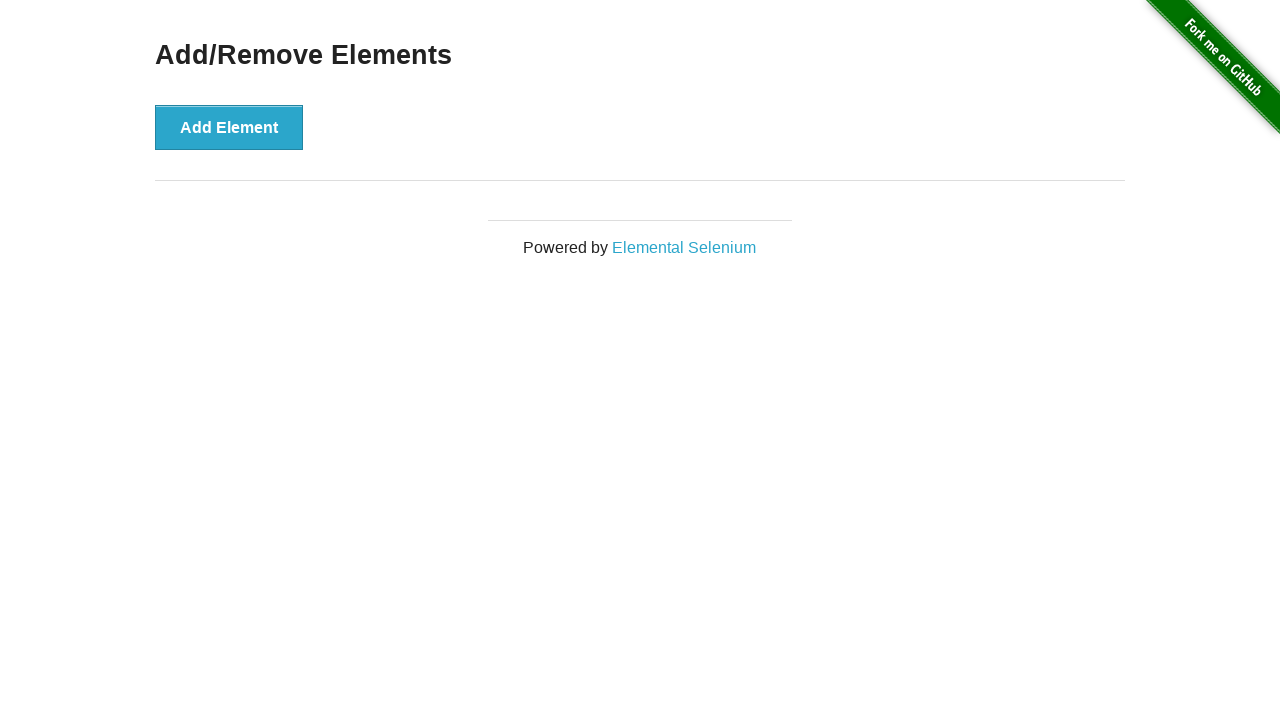

Clicked 'Add Element' button (first time) at (229, 127) on internal:role=button[name="Add Element"i]
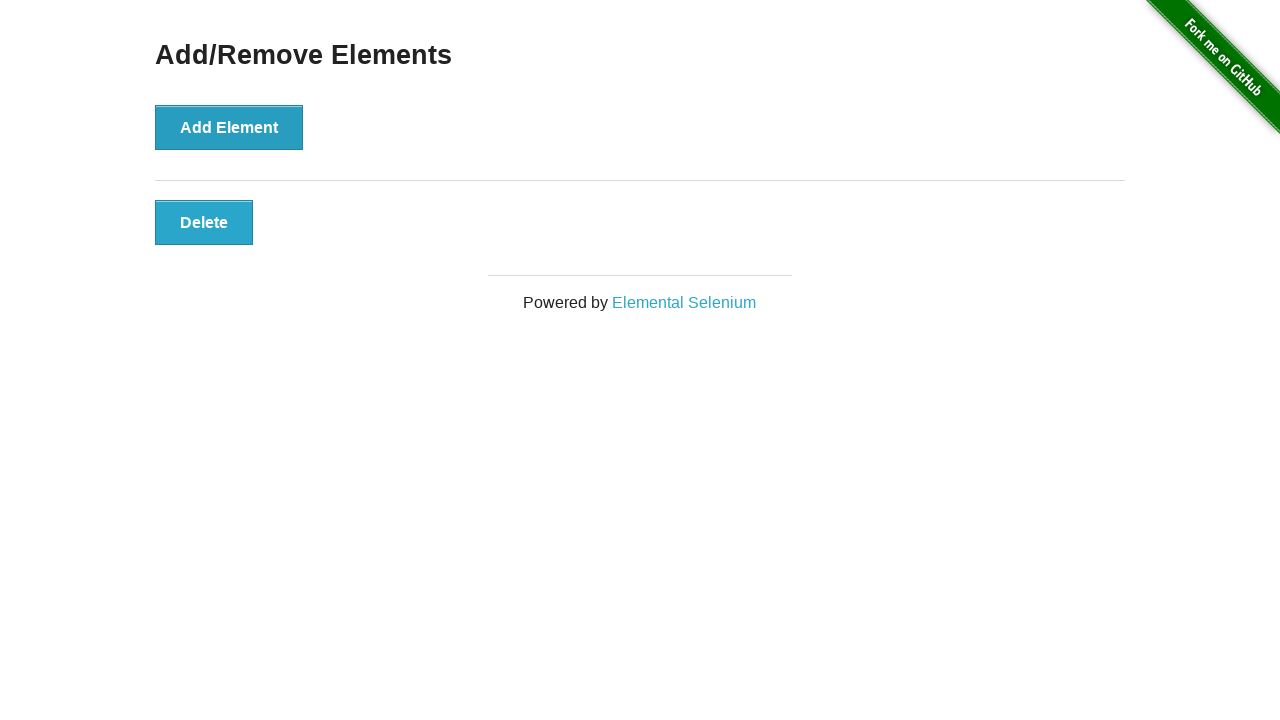

Clicked 'Add Element' button (second time) at (229, 127) on internal:role=button[name="Add Element"i]
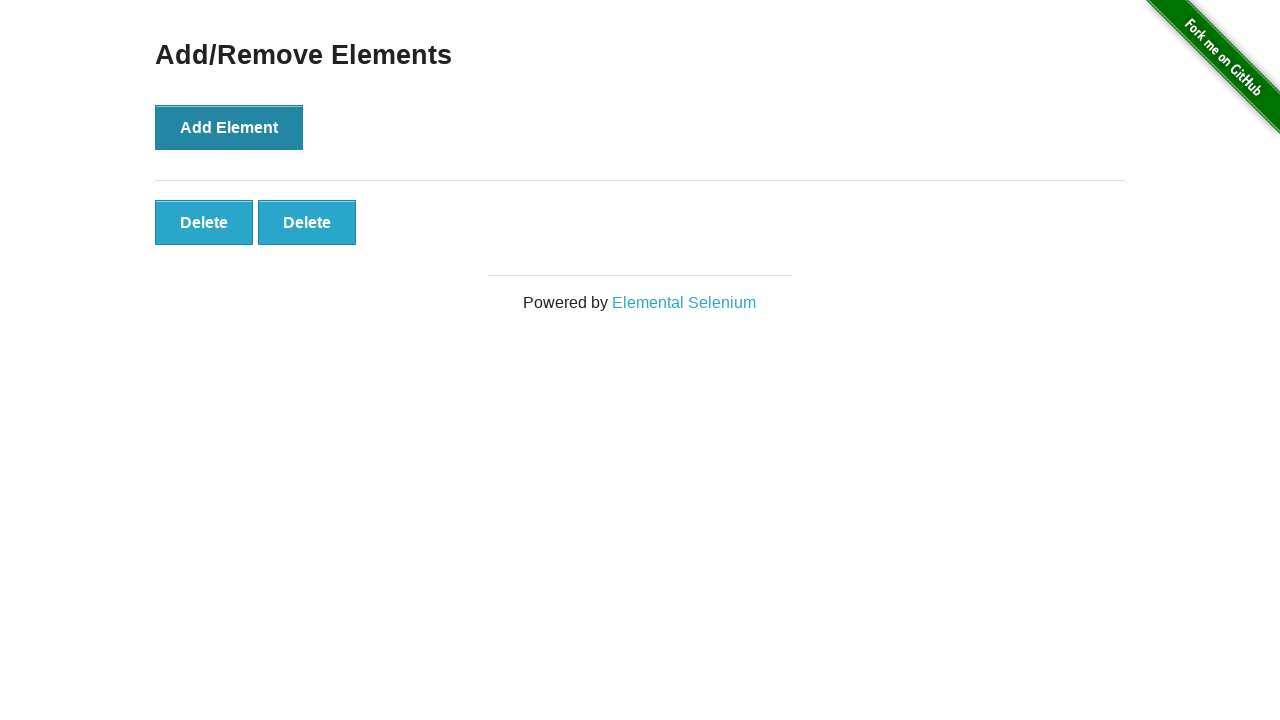

Verified that exactly 2 Delete buttons are present on the page
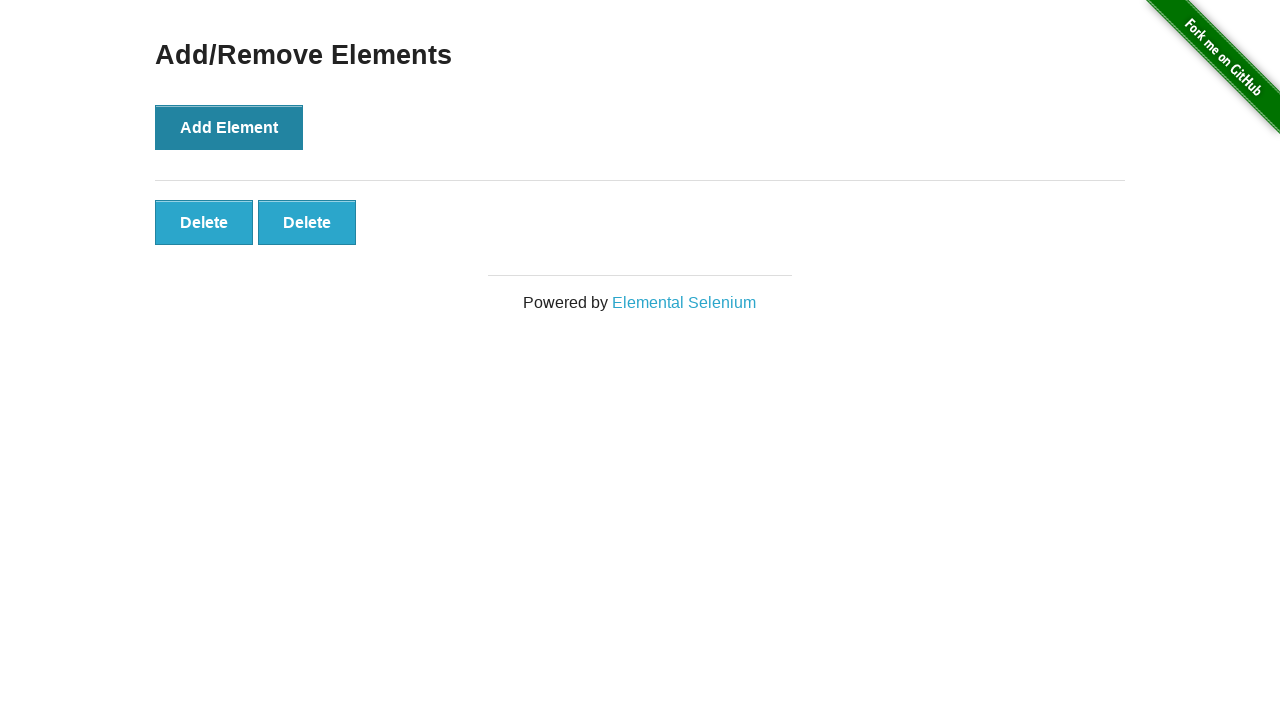

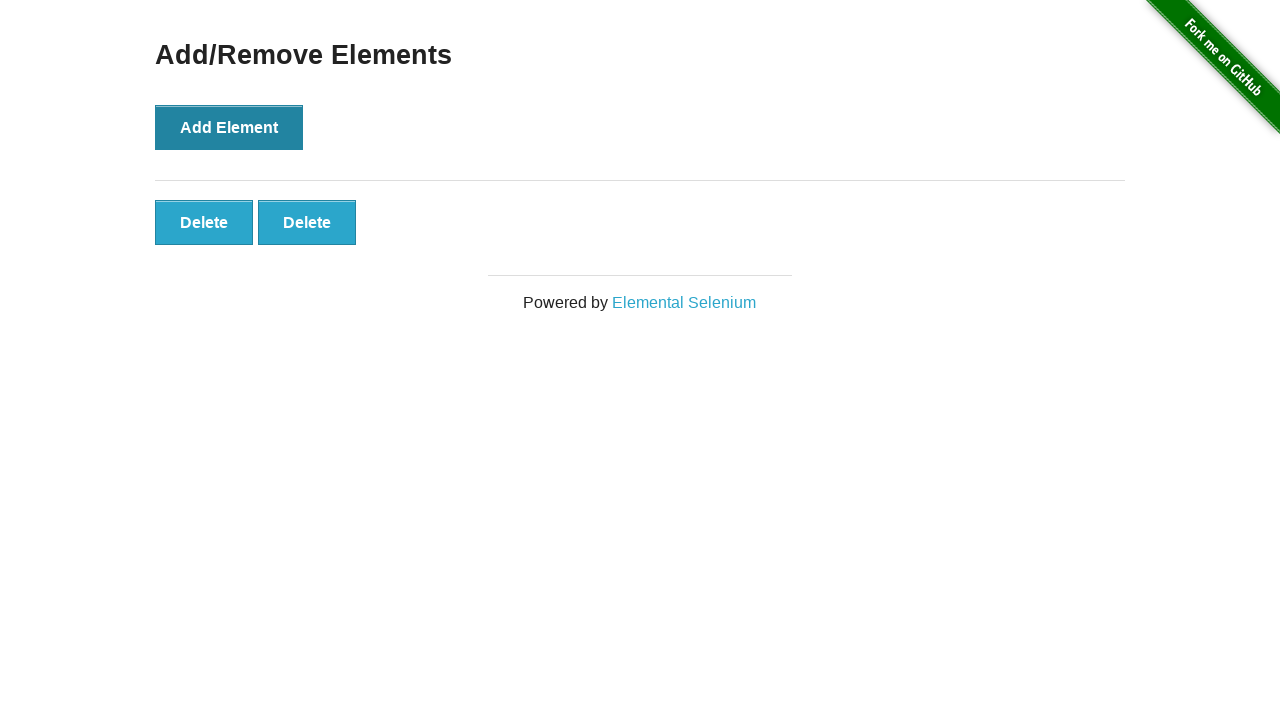